Tests the autocomplete text field on the Automation Practice page by entering a name and verifying it was entered correctly

Starting URL: https://rahulshettyacademy.com/AutomationPractice/

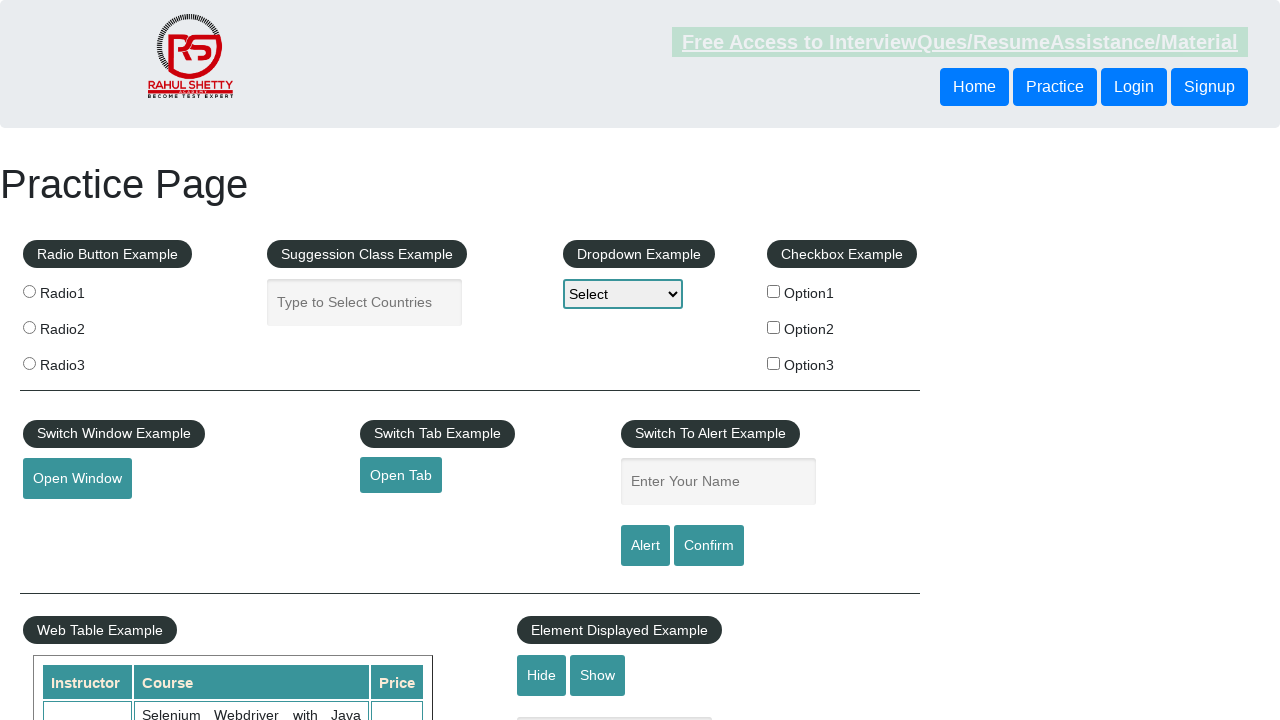

Waited for autocomplete field to be visible
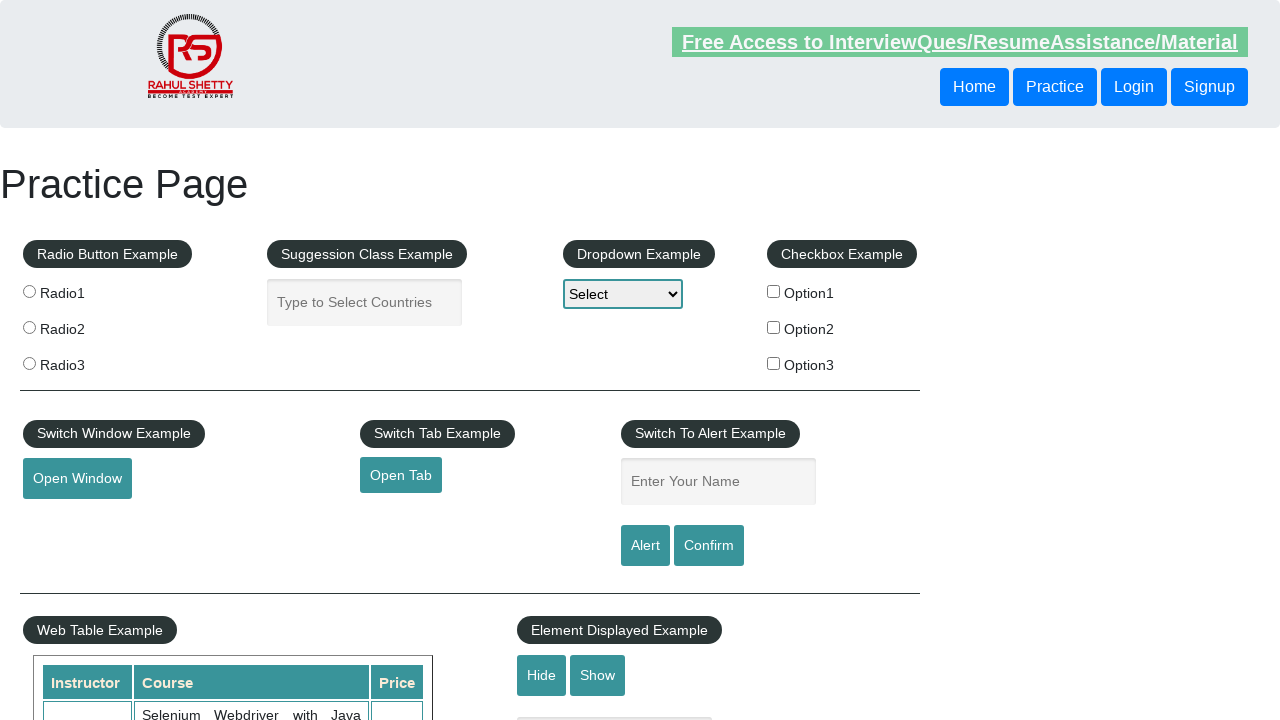

Filled autocomplete field with 'Sabari' on #autocomplete
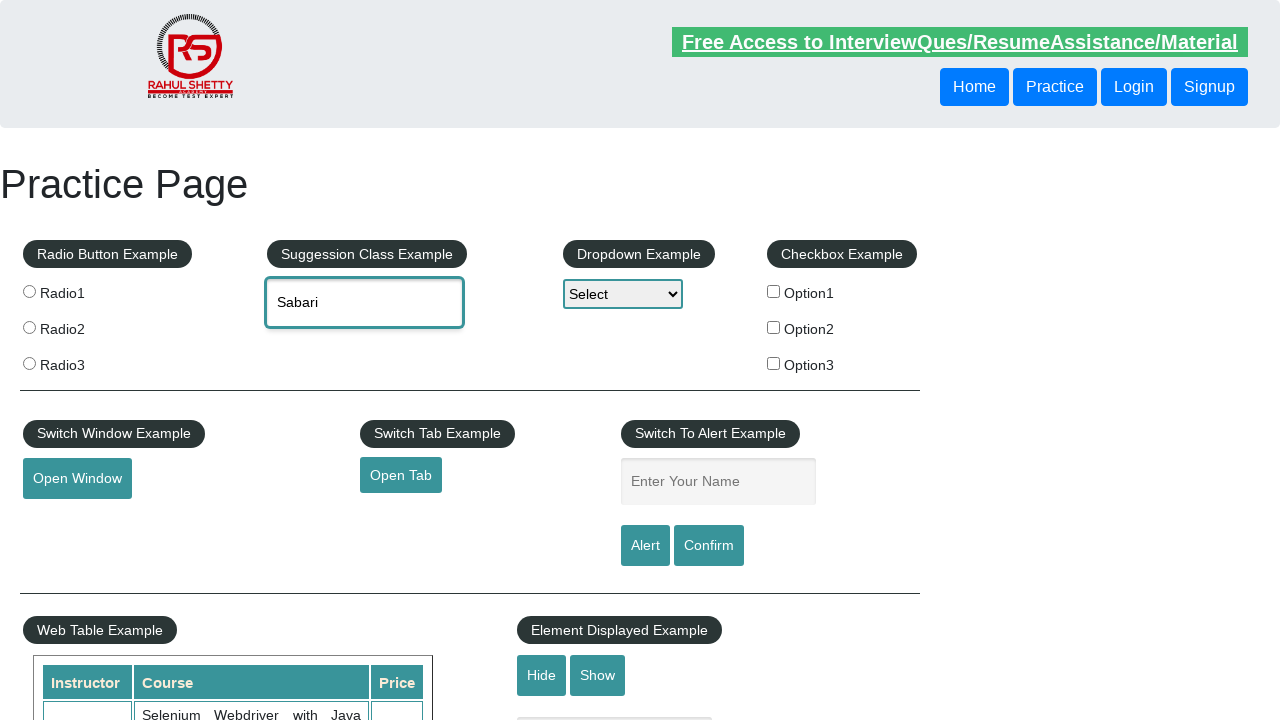

Retrieved input value from autocomplete field
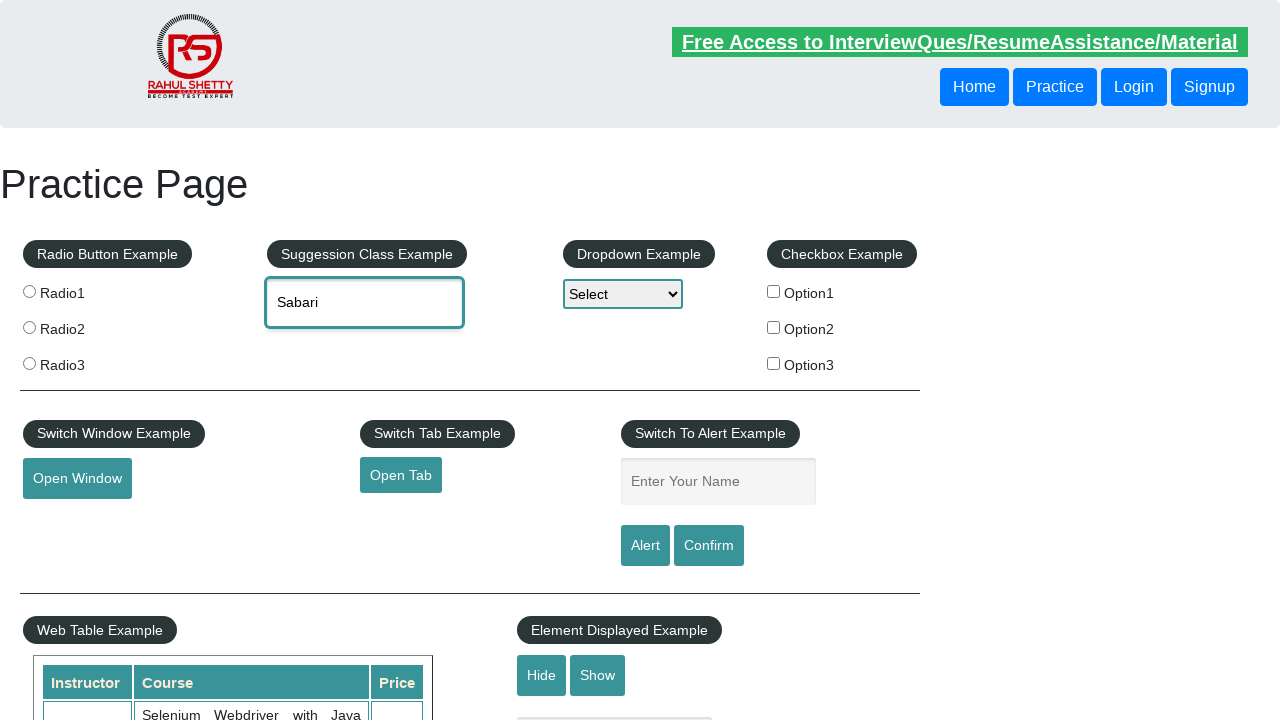

Verified that autocomplete field contains 'sabari'
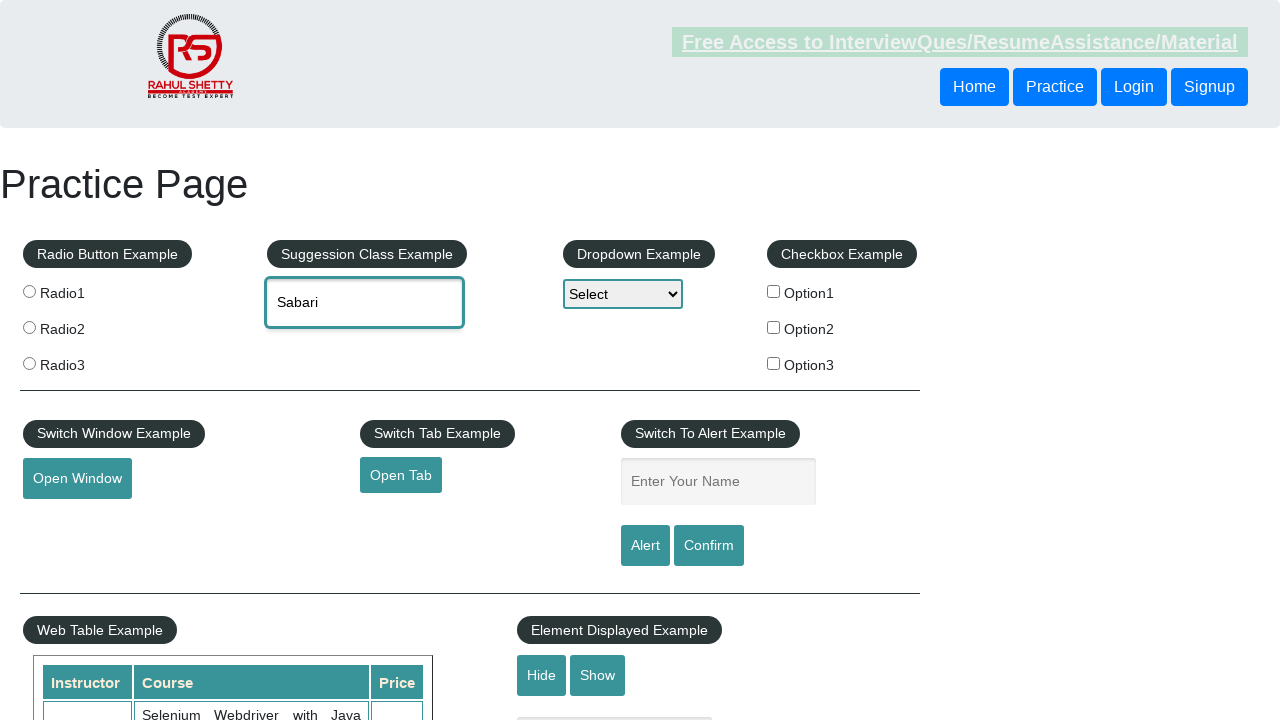

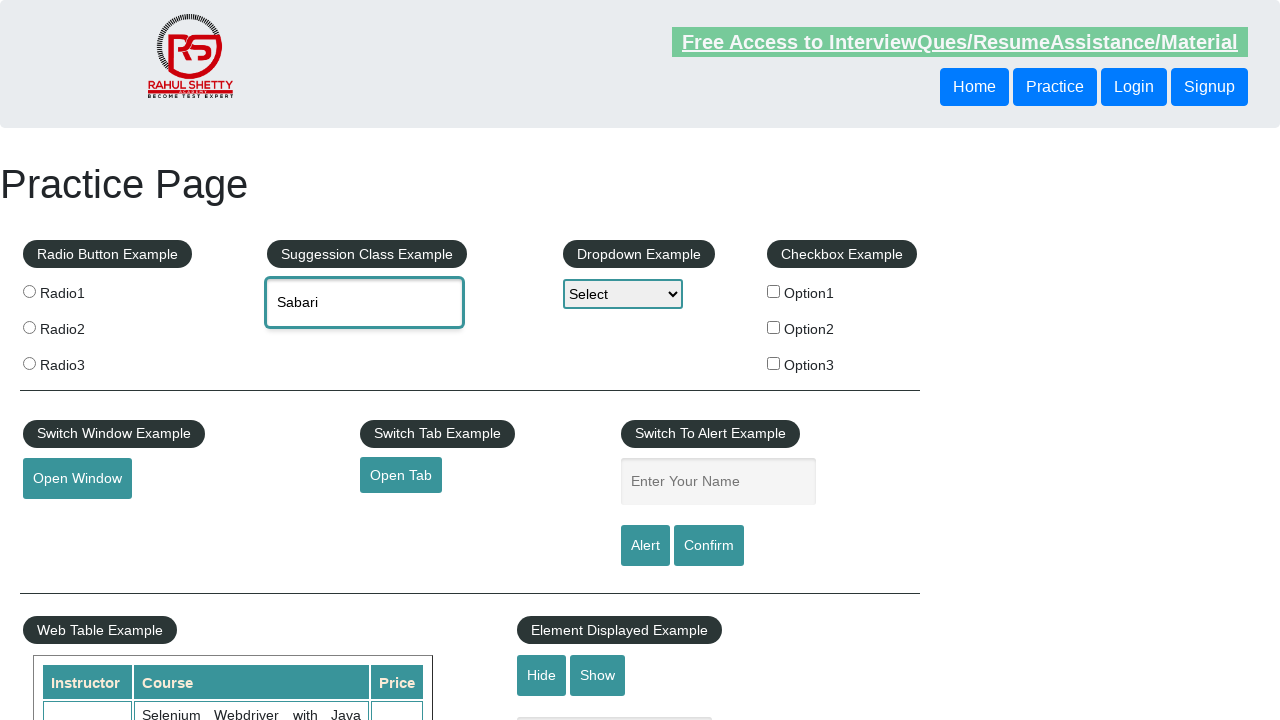